Tests basic form interactions including filling and clearing an email input field, then navigates to checkboxes page to test checking and unchecking checkboxes

Starting URL: https://the-internet.herokuapp.com/forgot_password

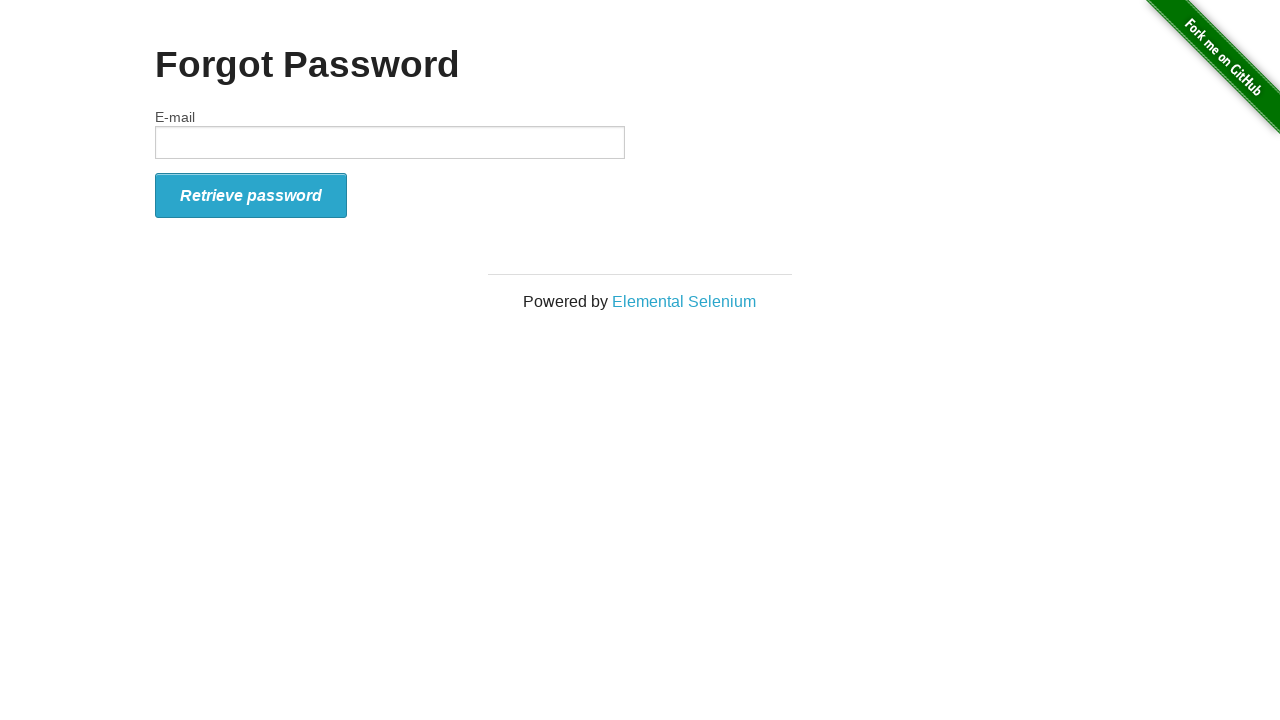

Filled email input field with 'startqa@hotmail.com' on input#email
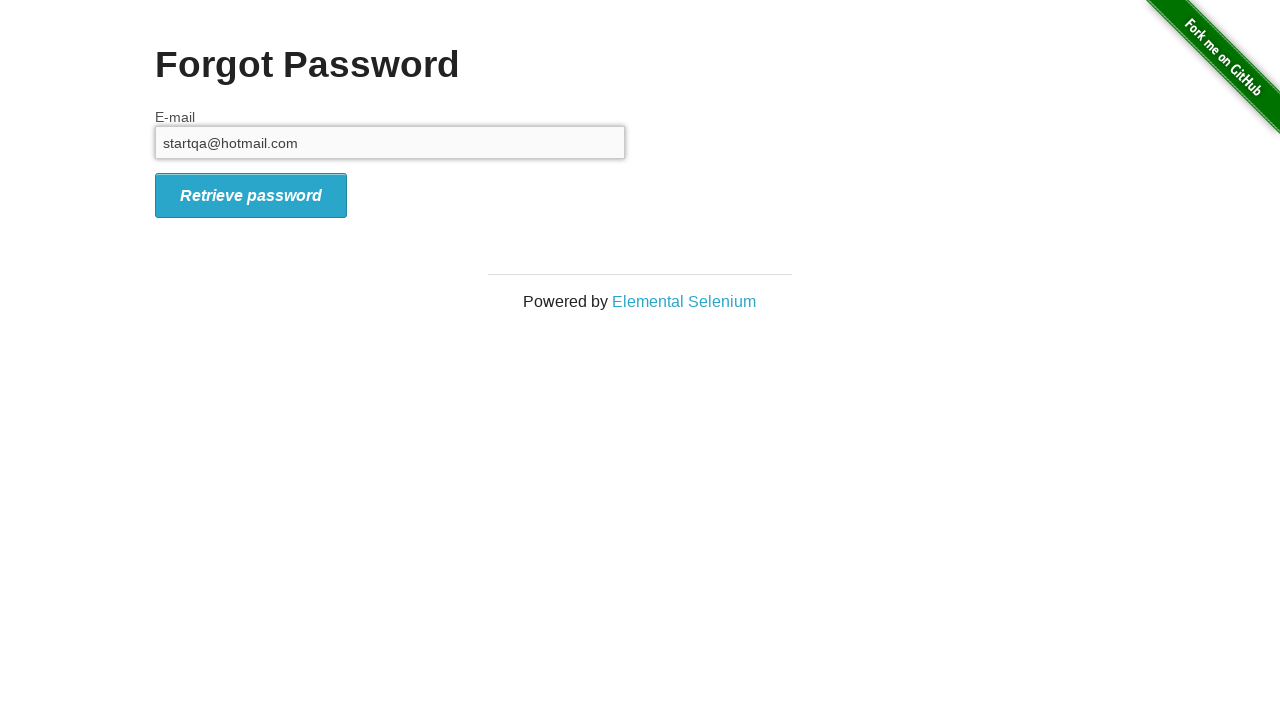

Cleared email input field on input#email
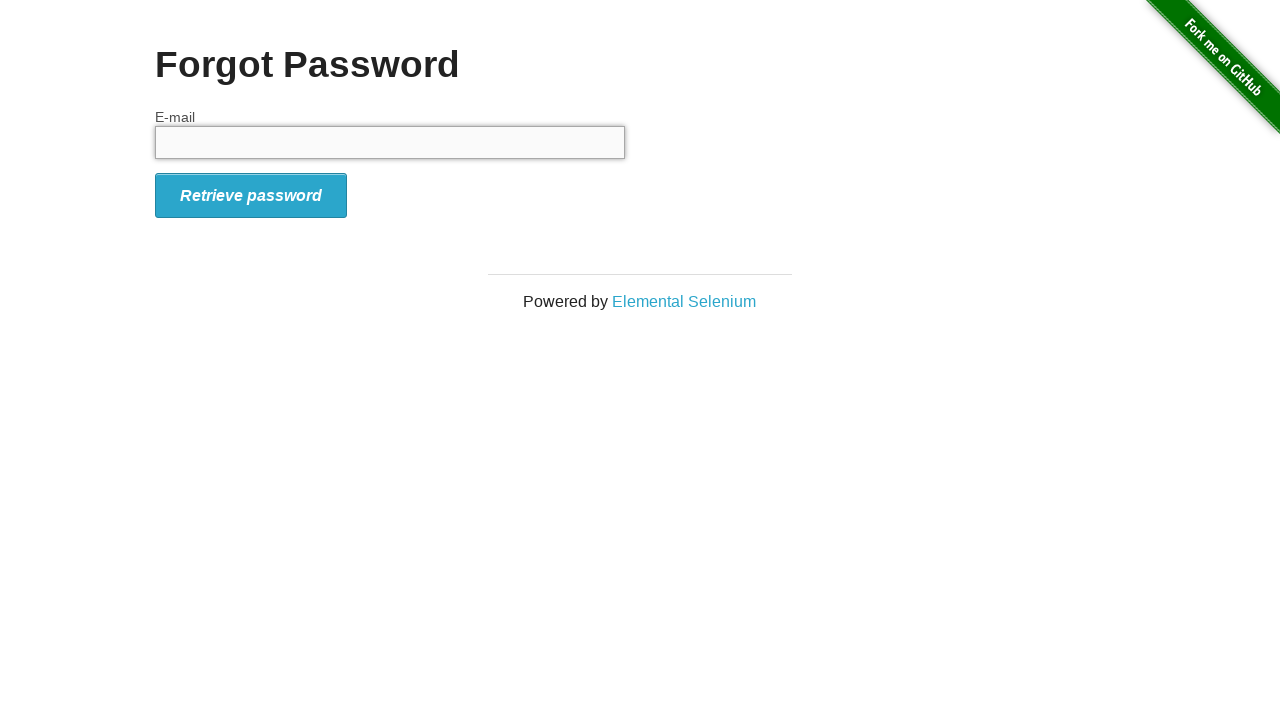

Typed '123456' sequentially in email input field
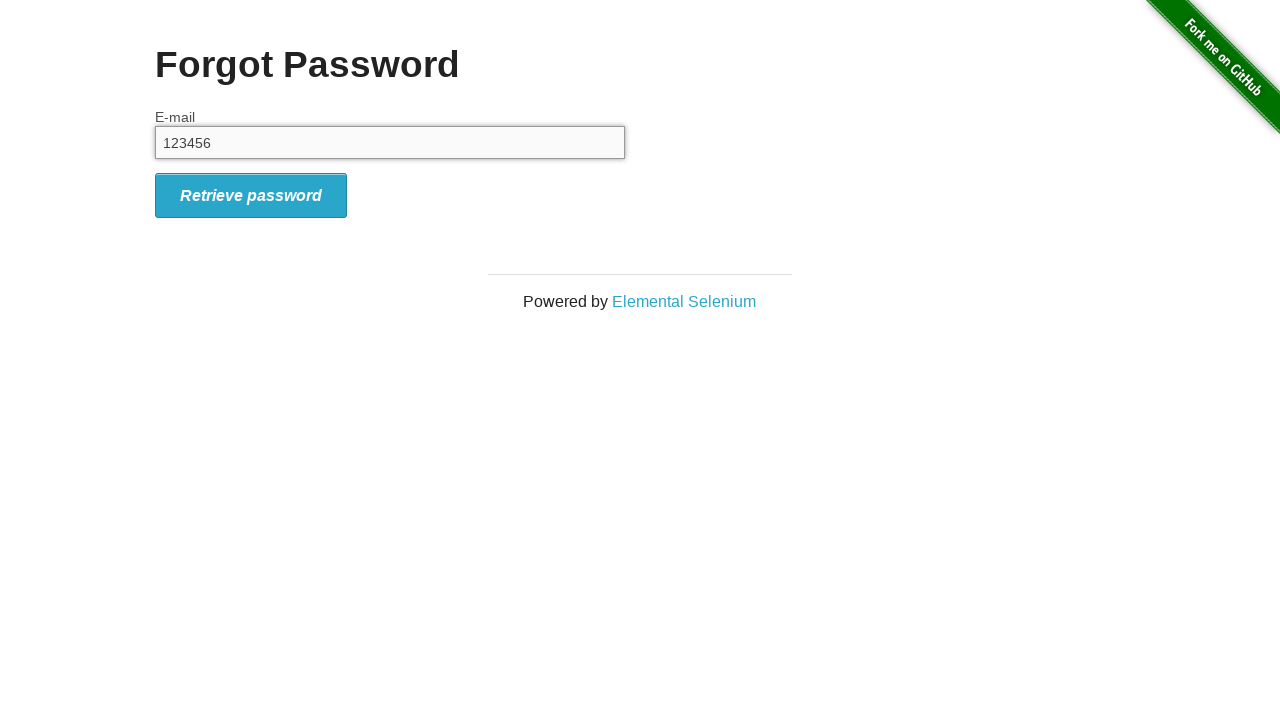

Navigated to home page at https://the-internet.herokuapp.com/
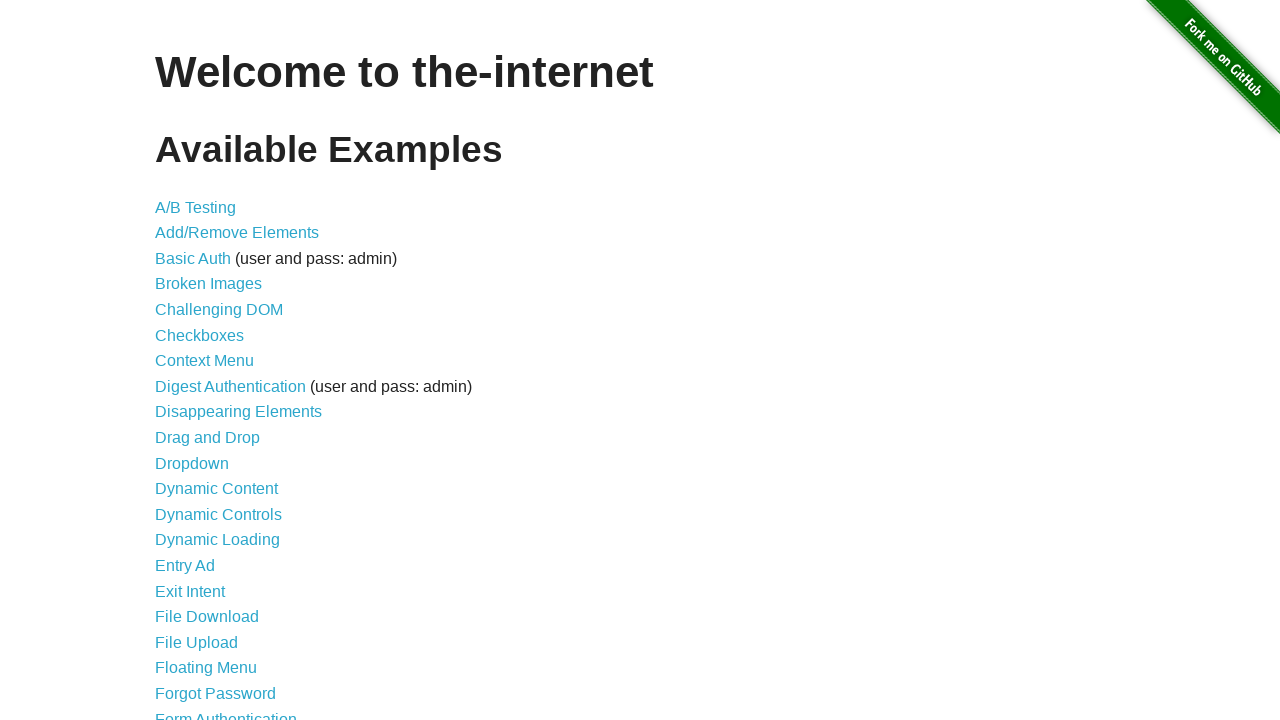

Clicked on checkboxes link at (200, 335) on a[href="/checkboxes"]
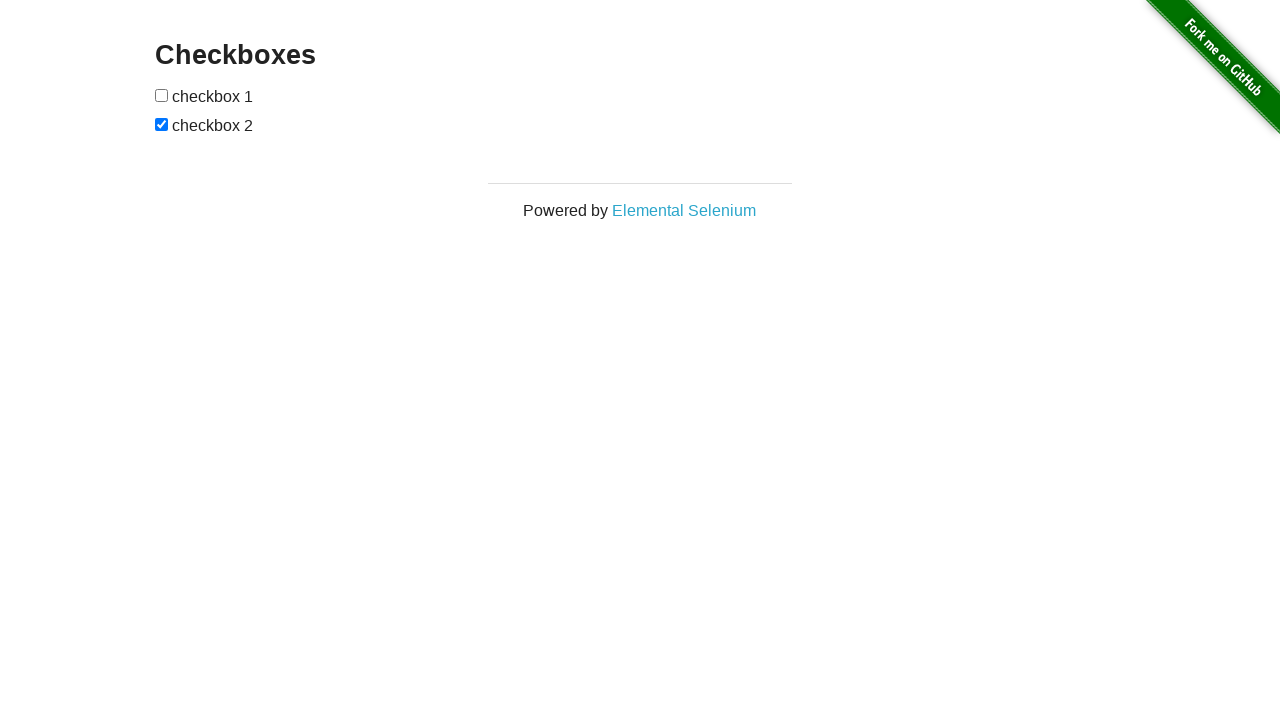

Checked first checkbox at (162, 95) on input[type="checkbox"] >> nth=0
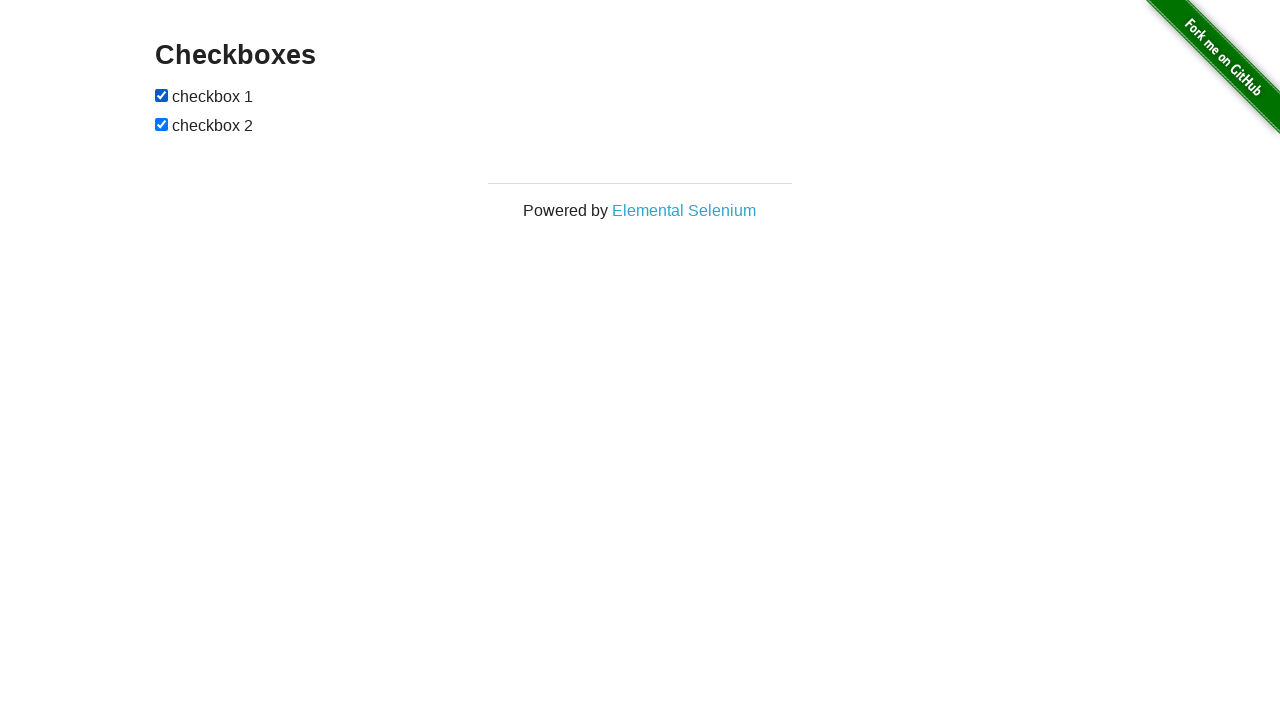

Unchecked second checkbox at (162, 124) on input[type="checkbox"] >> nth=1
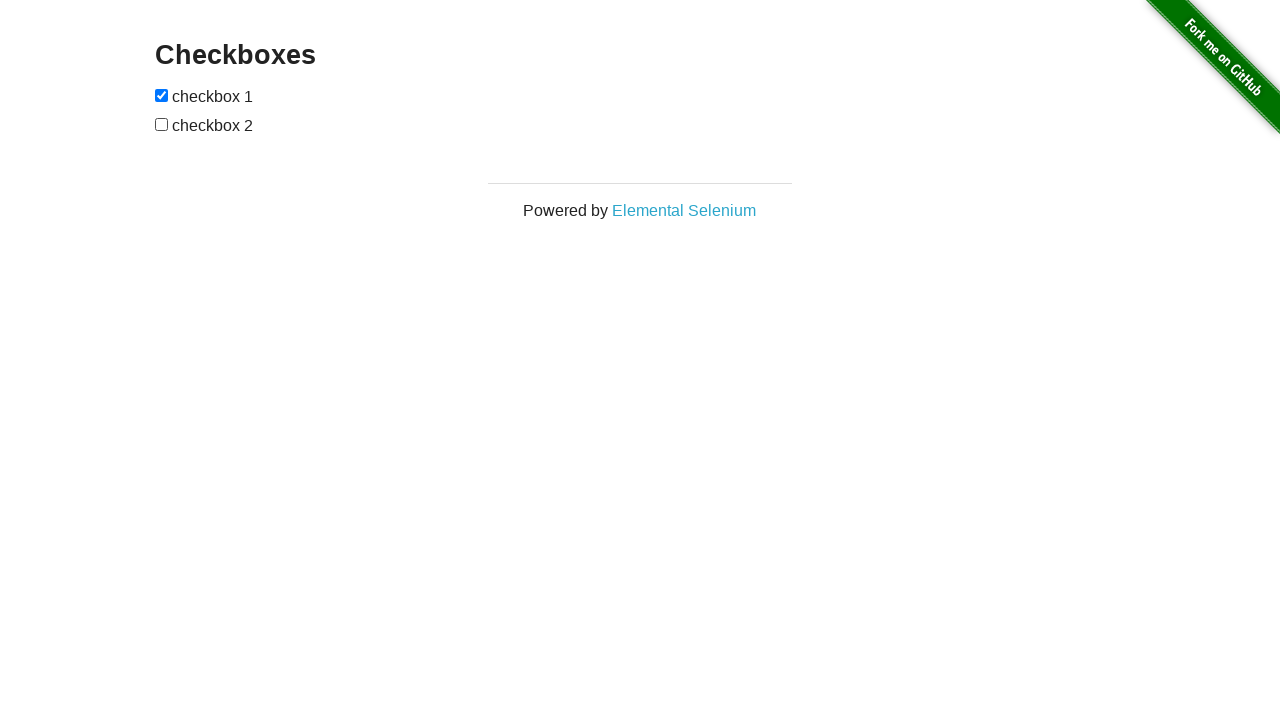

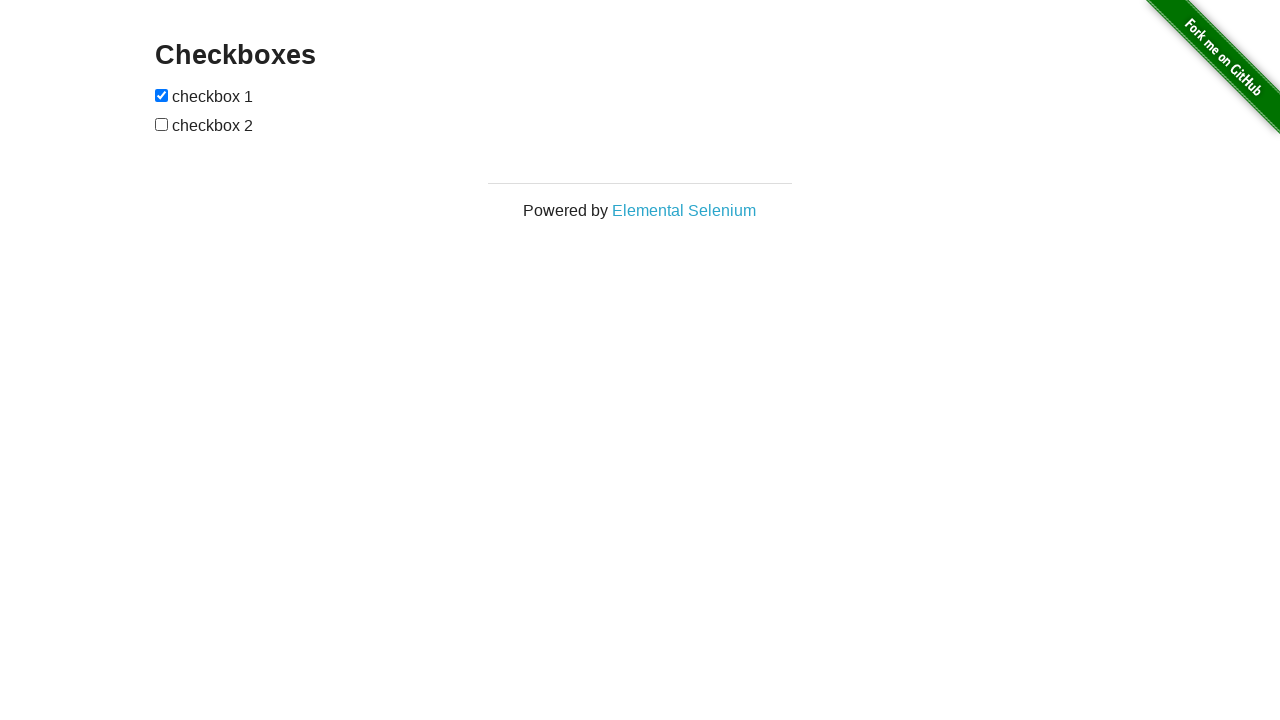